Tests dropdown selection functionality by navigating to the dropdown page and selecting an option by label

Starting URL: https://practice.cydeo.com/

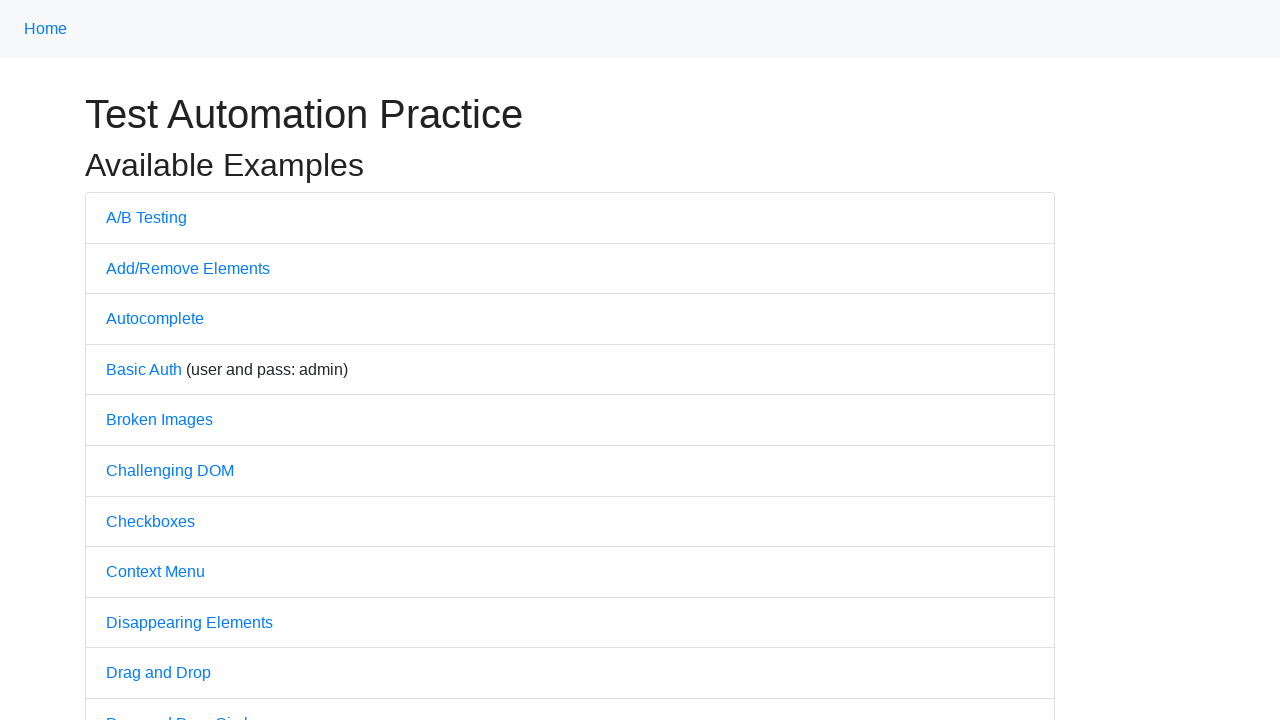

Clicked on Dropdown link to navigate to dropdown page at (143, 360) on text='Dropdown'
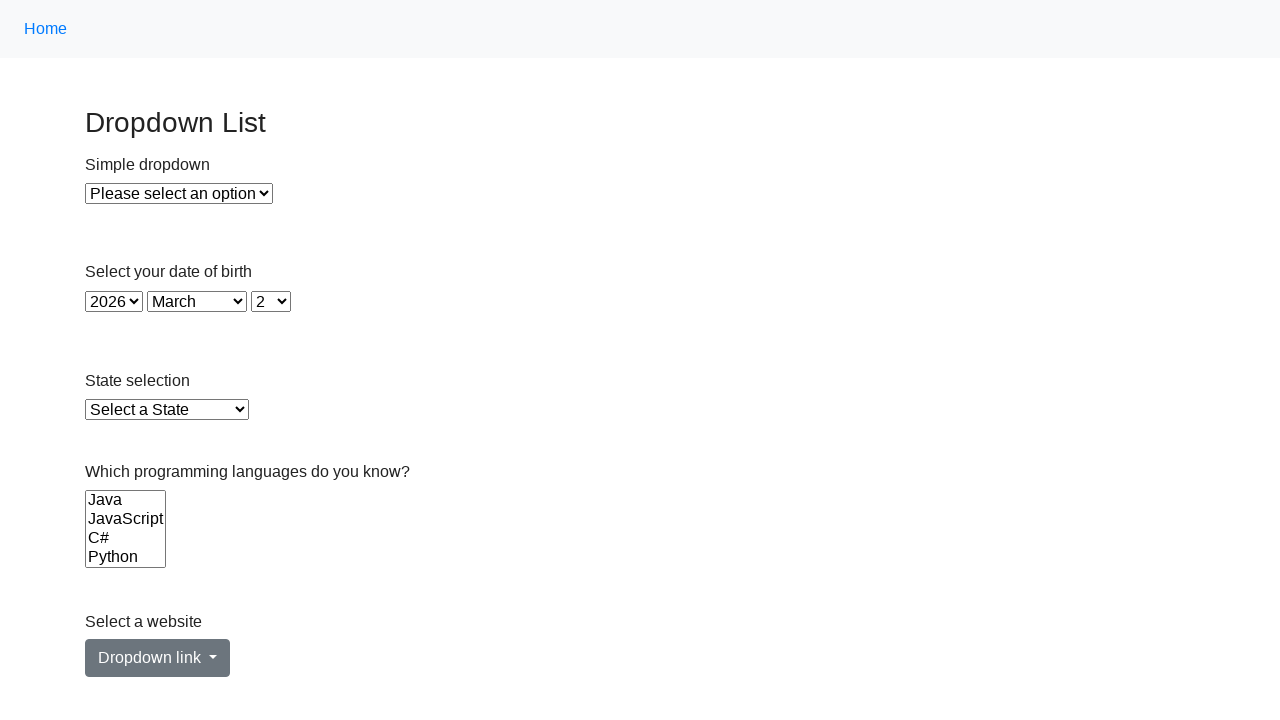

Selected 'Option 1' from the dropdown using selectOptions() on xpath=//select[@id='dropdown']
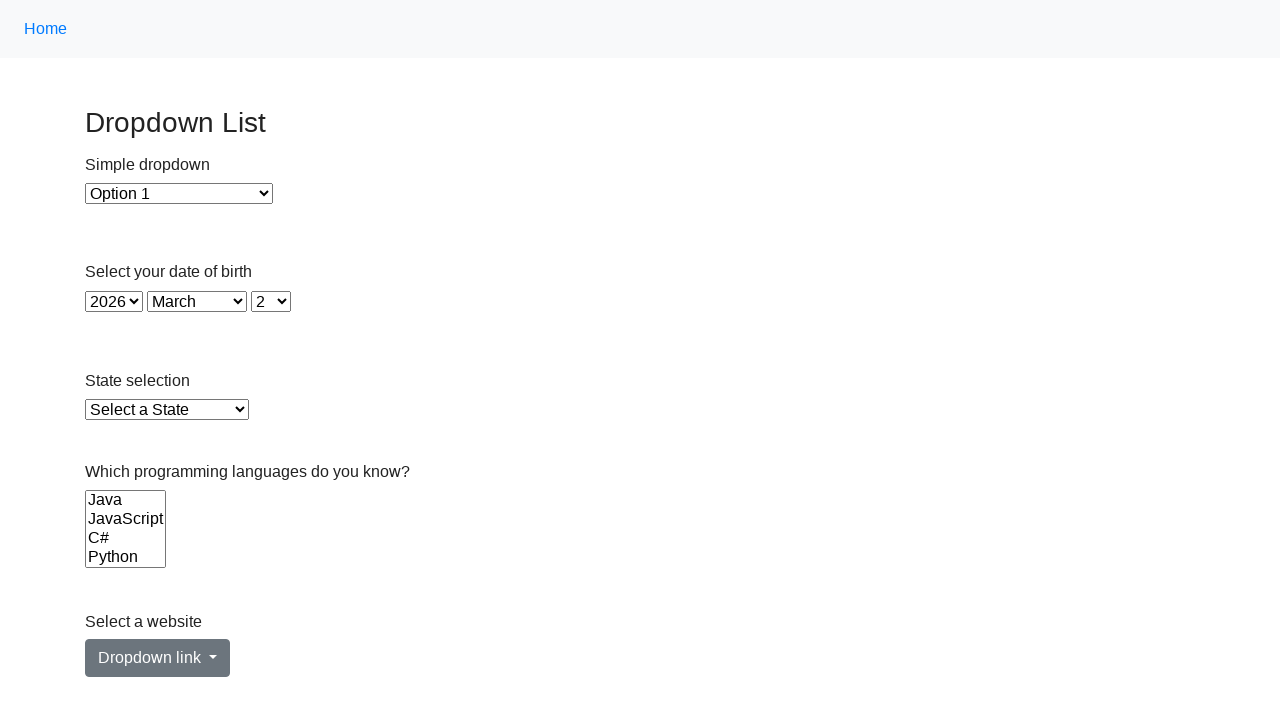

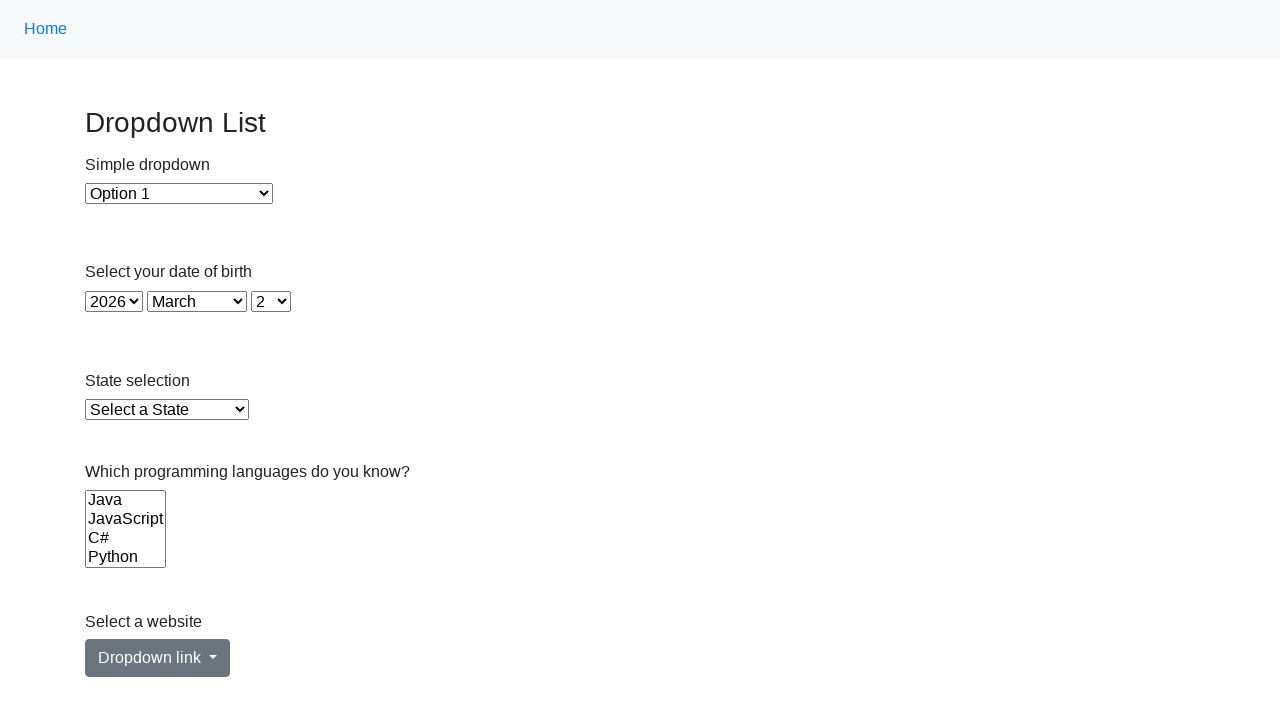